Tests that the third table header is "Dolor" and remains unchanged after clicking the button

Starting URL: http://the-internet.herokuapp.com/challenging_dom

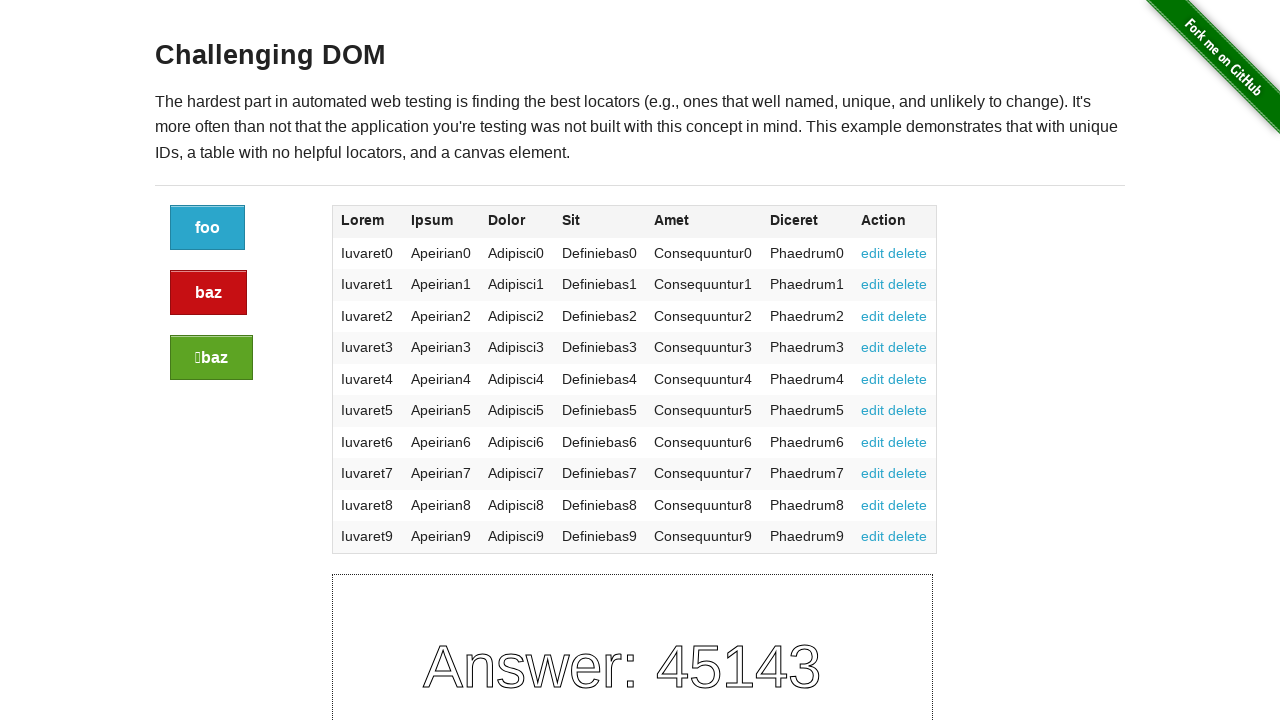

Navigated to the challenging DOM test page
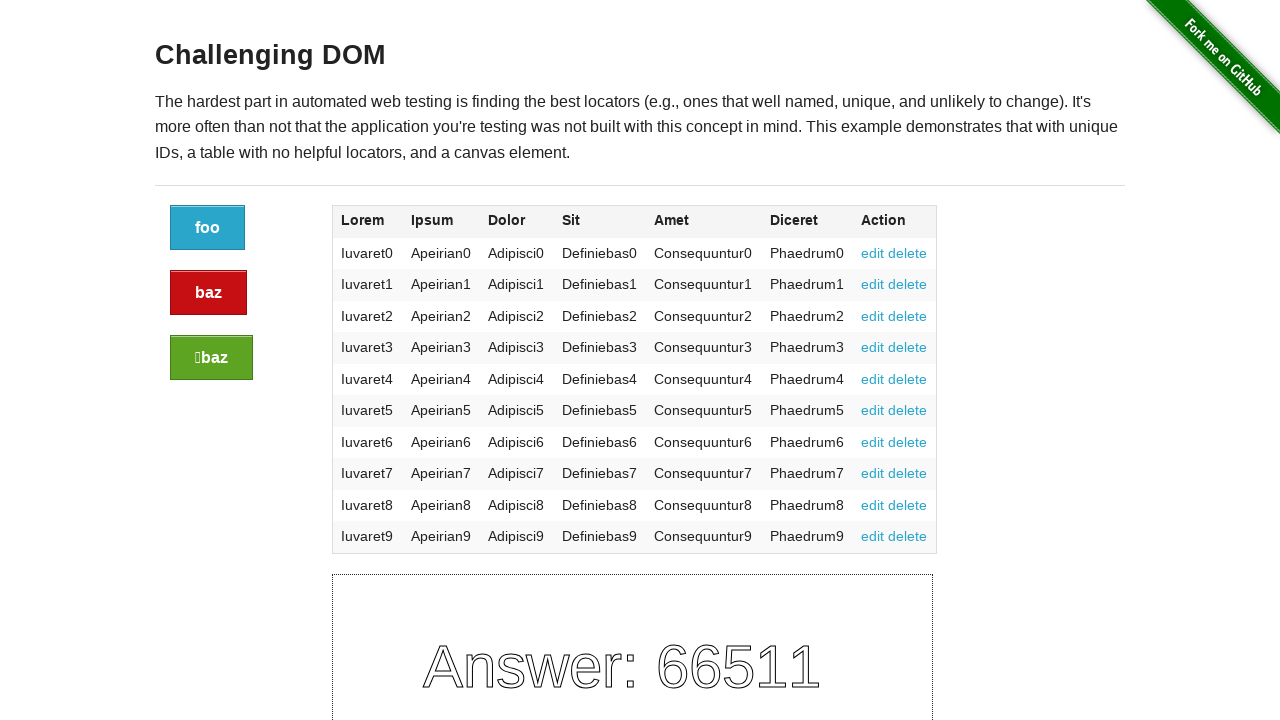

Located the third table header element
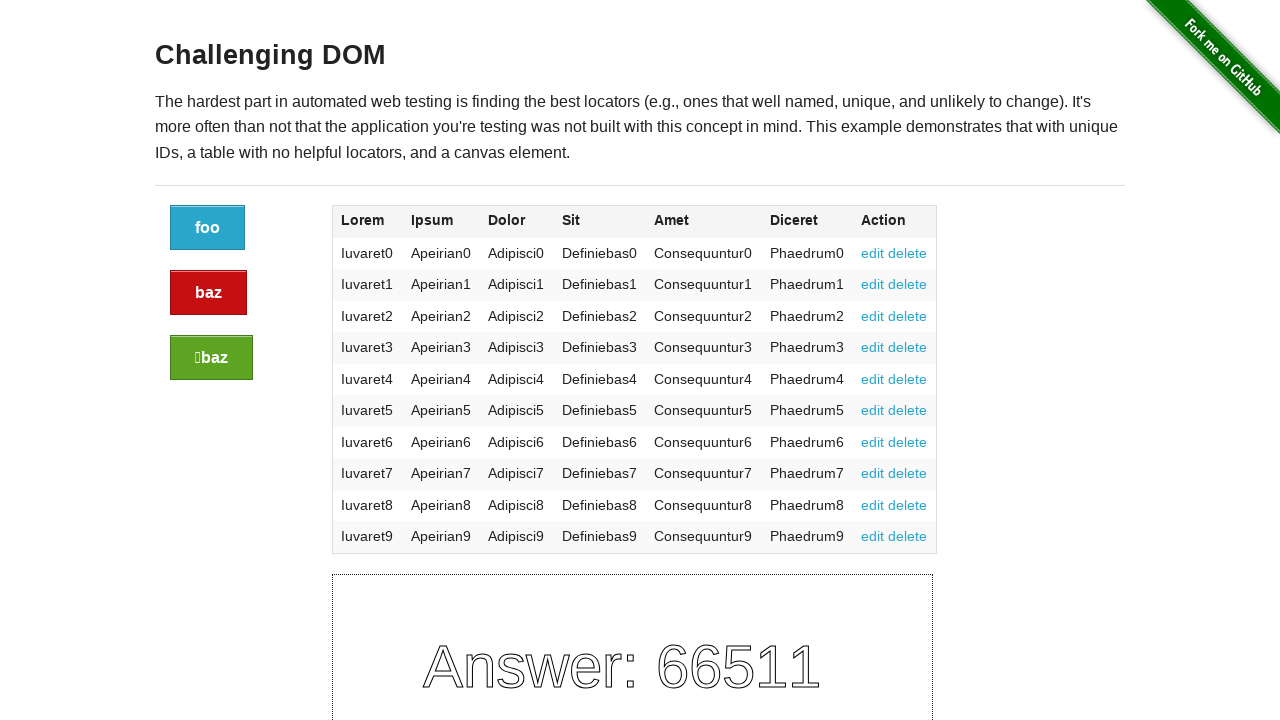

Retrieved third table header text: 'Dolor'
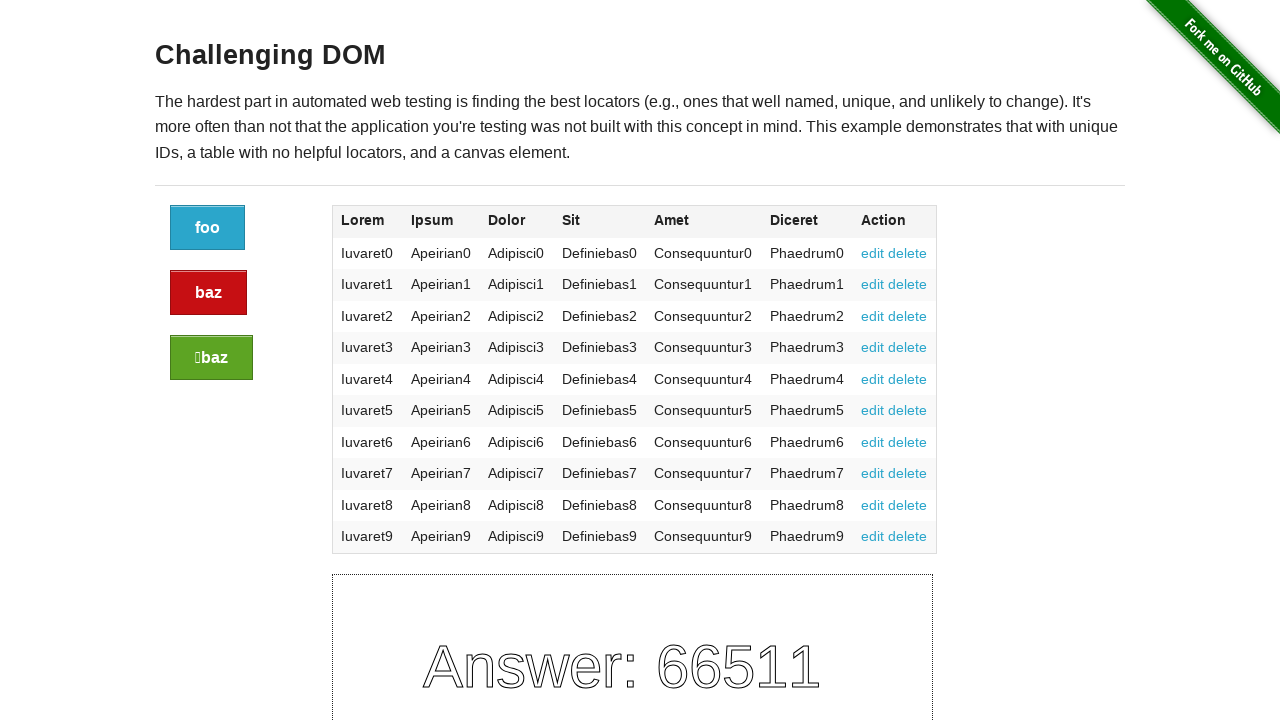

Verified third table header is 'Dolor'
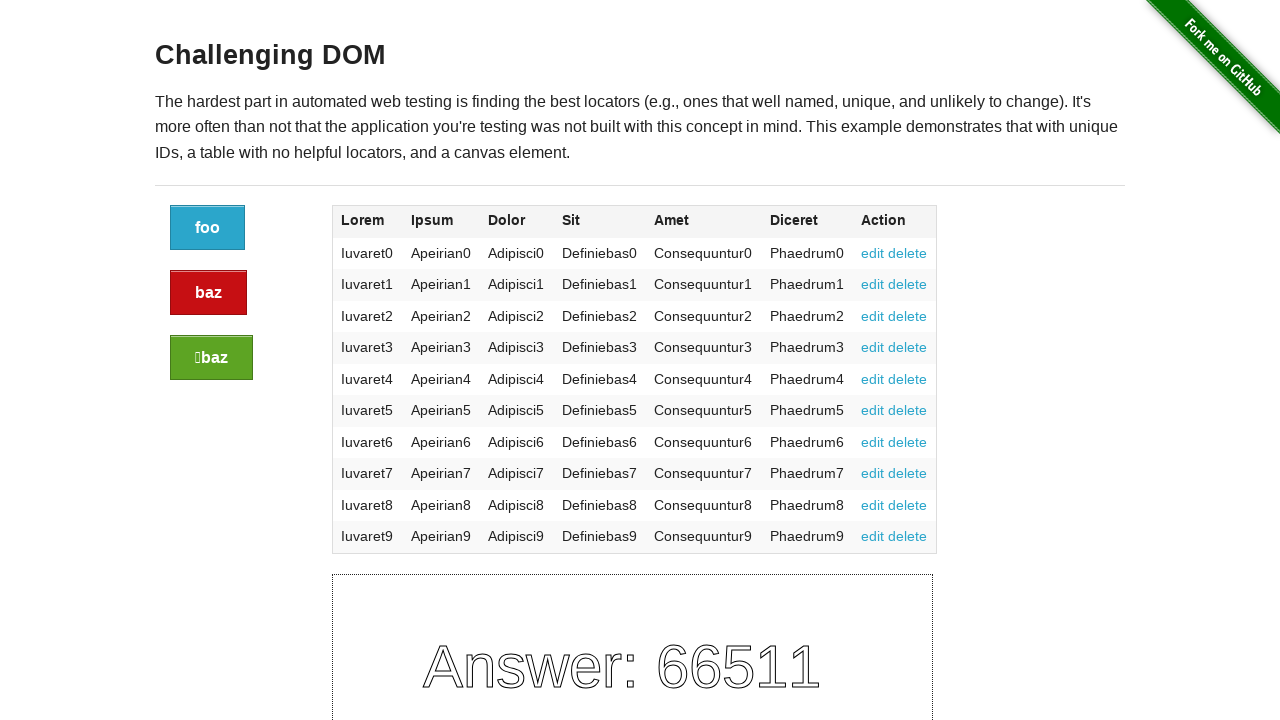

Clicked the refresh button at (208, 228) on xpath=//div[@class="large-2 columns"]/a[@class="button"]
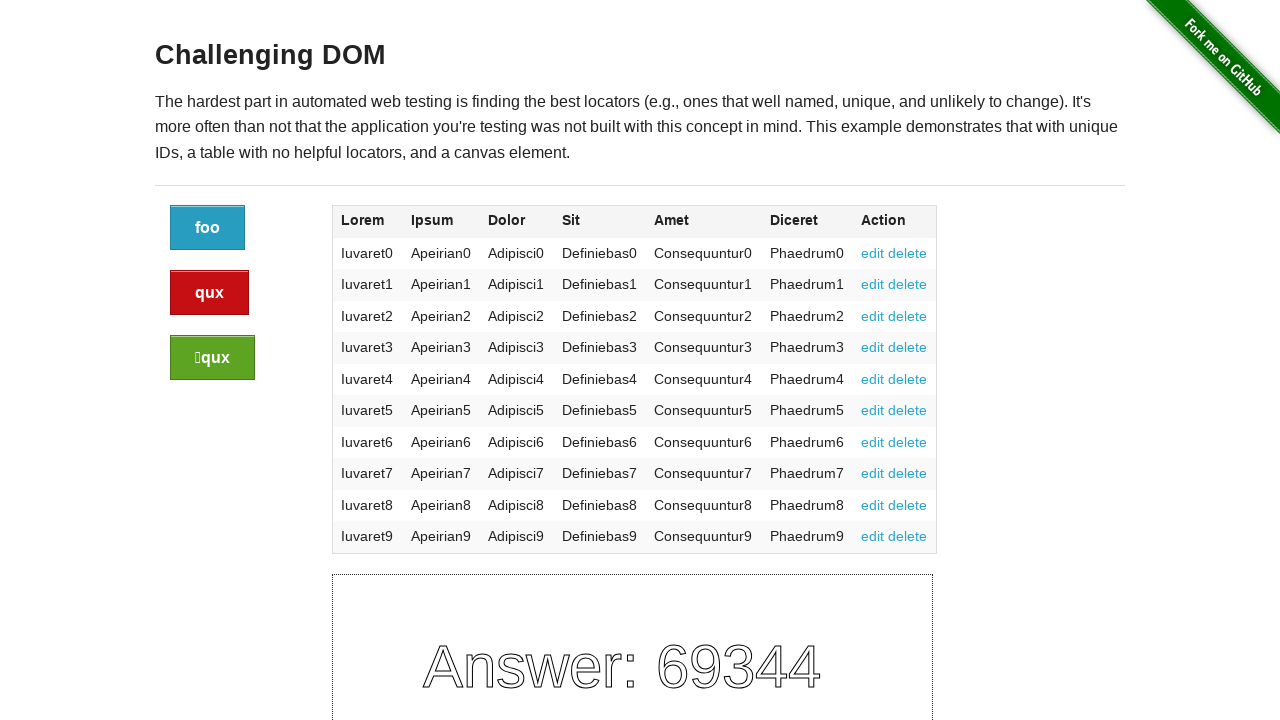

Verified third table header remained 'Dolor' after button click
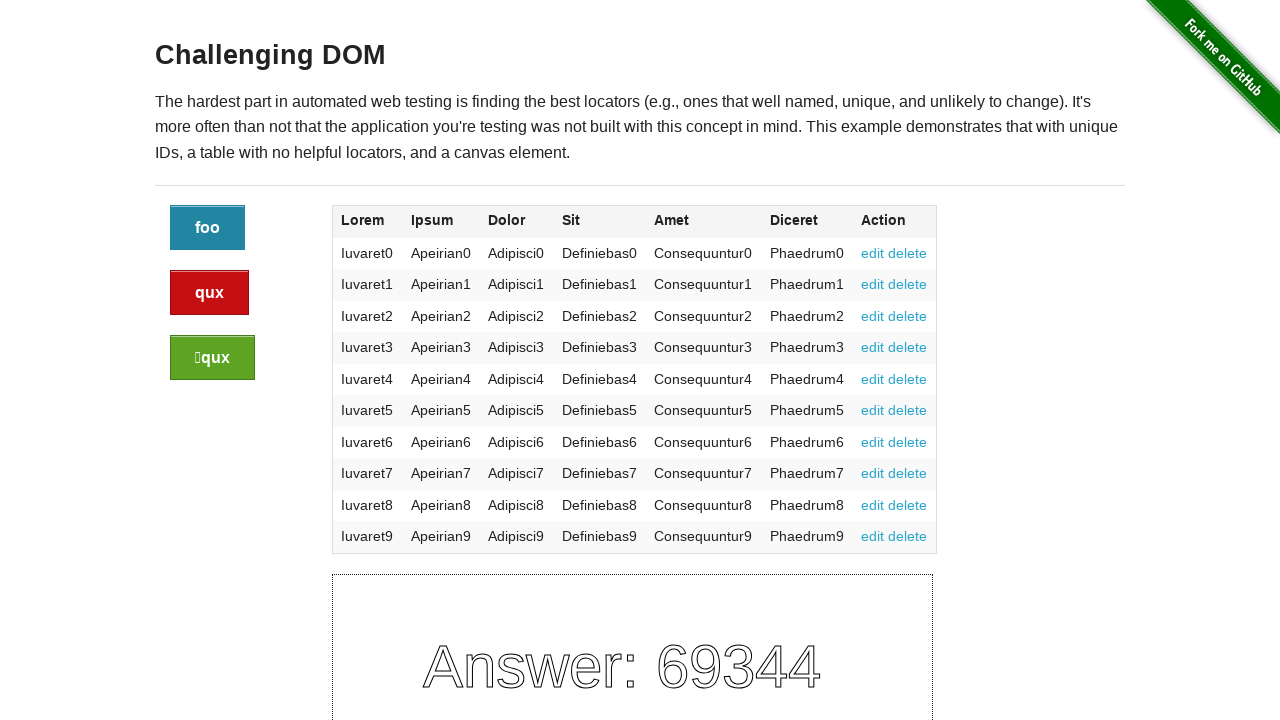

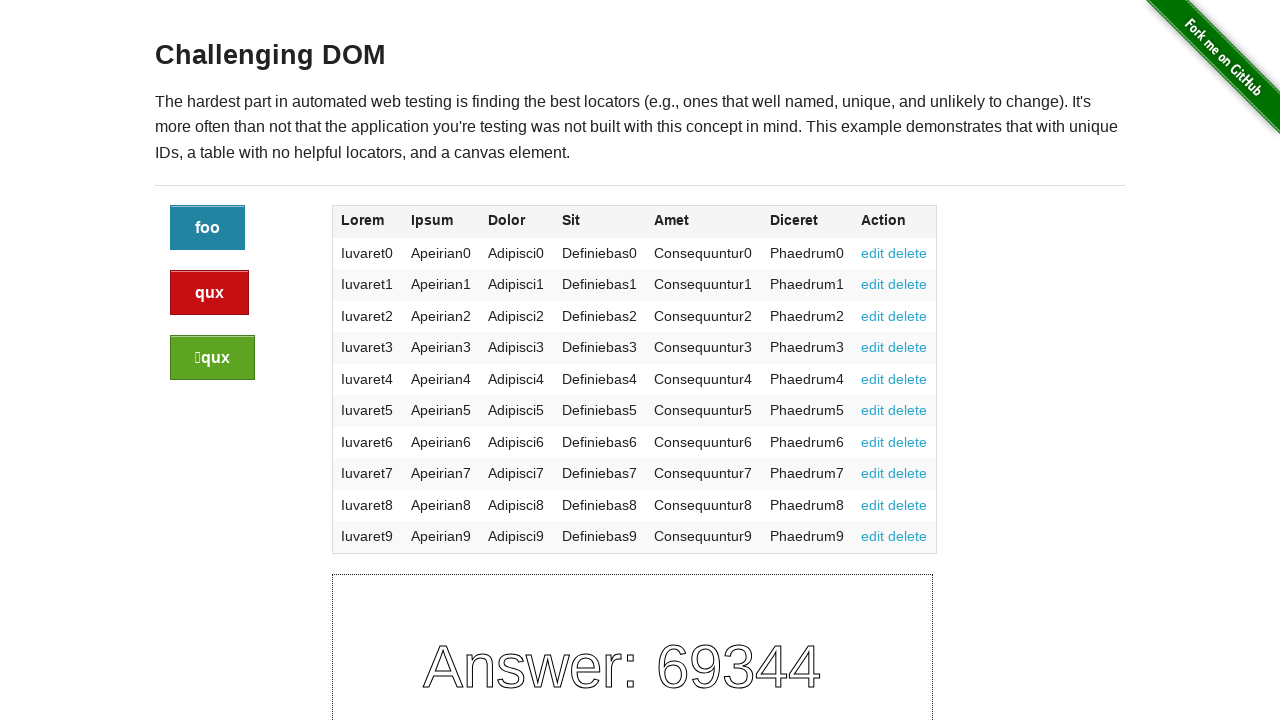